Tests registration form validation by submitting with mismatched passwords and verifying the error message appears.

Starting URL: https://parabank.parasoft.com/parabank/index.htm

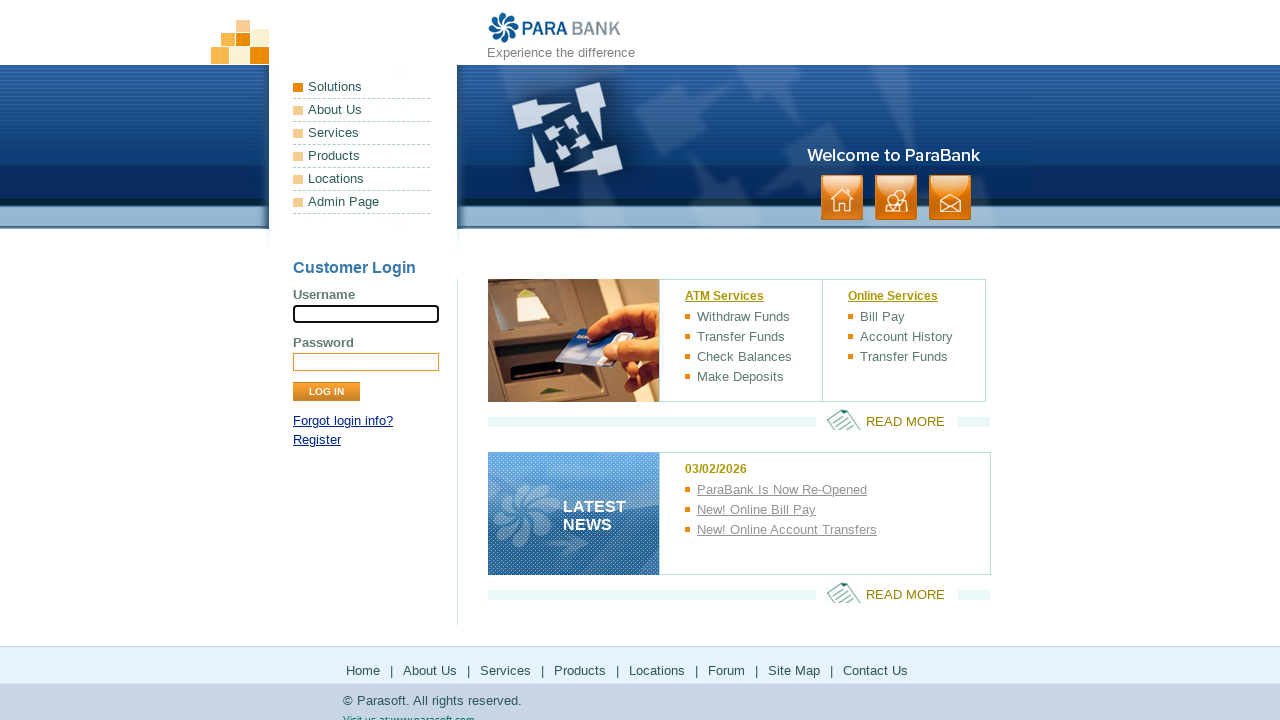

Clicked on Register link at (317, 440) on text=Register
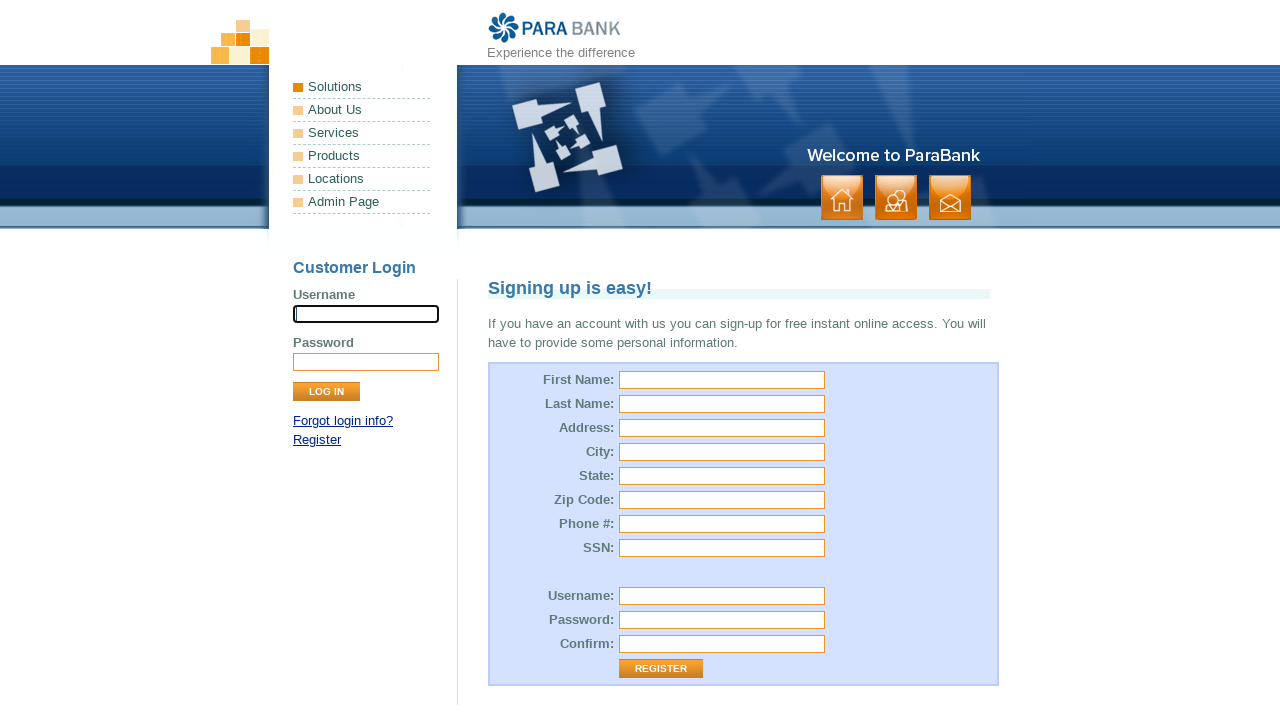

Registration form loaded
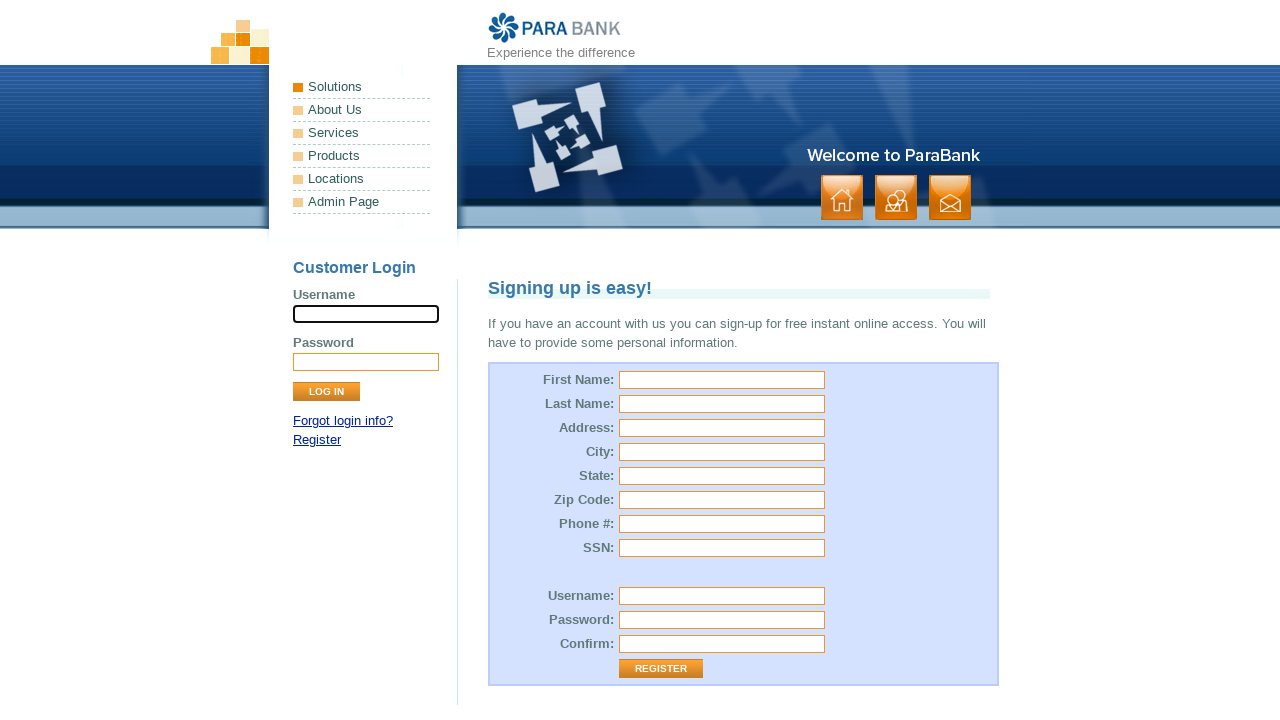

Filled first name field with 'Rahul' on #customer\.firstName
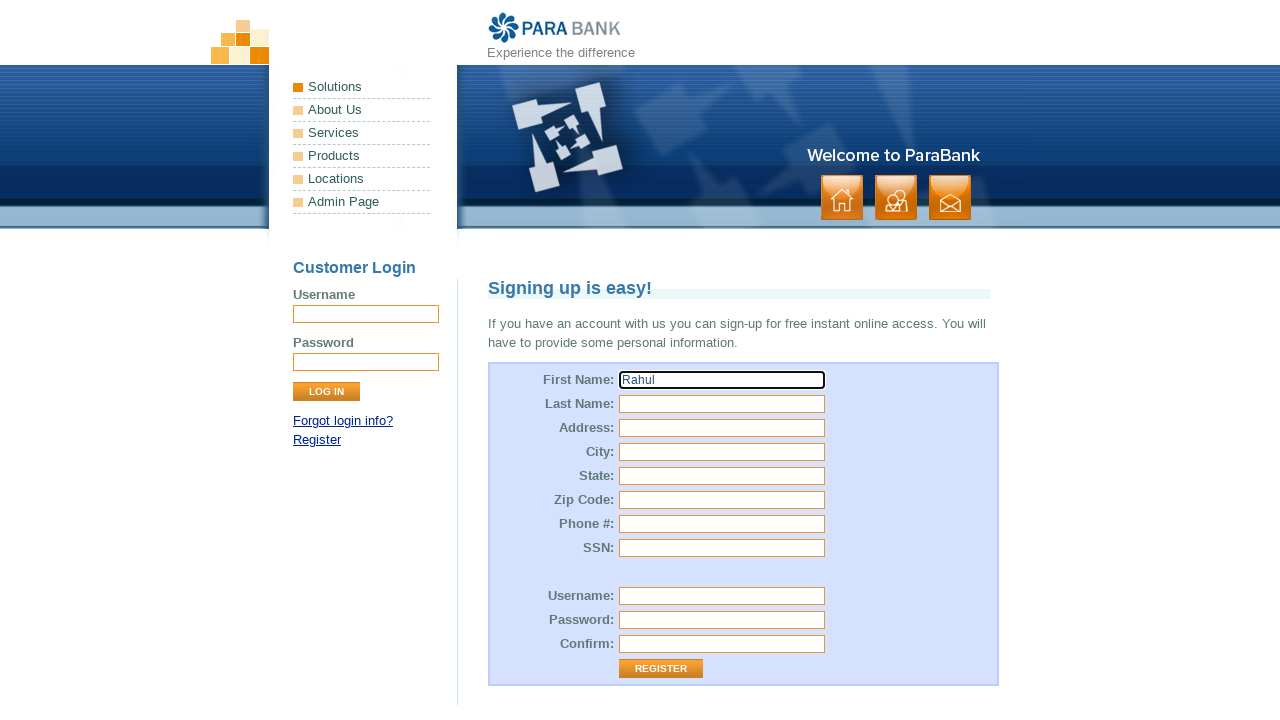

Filled last name field with 'Dravid' on #customer\.lastName
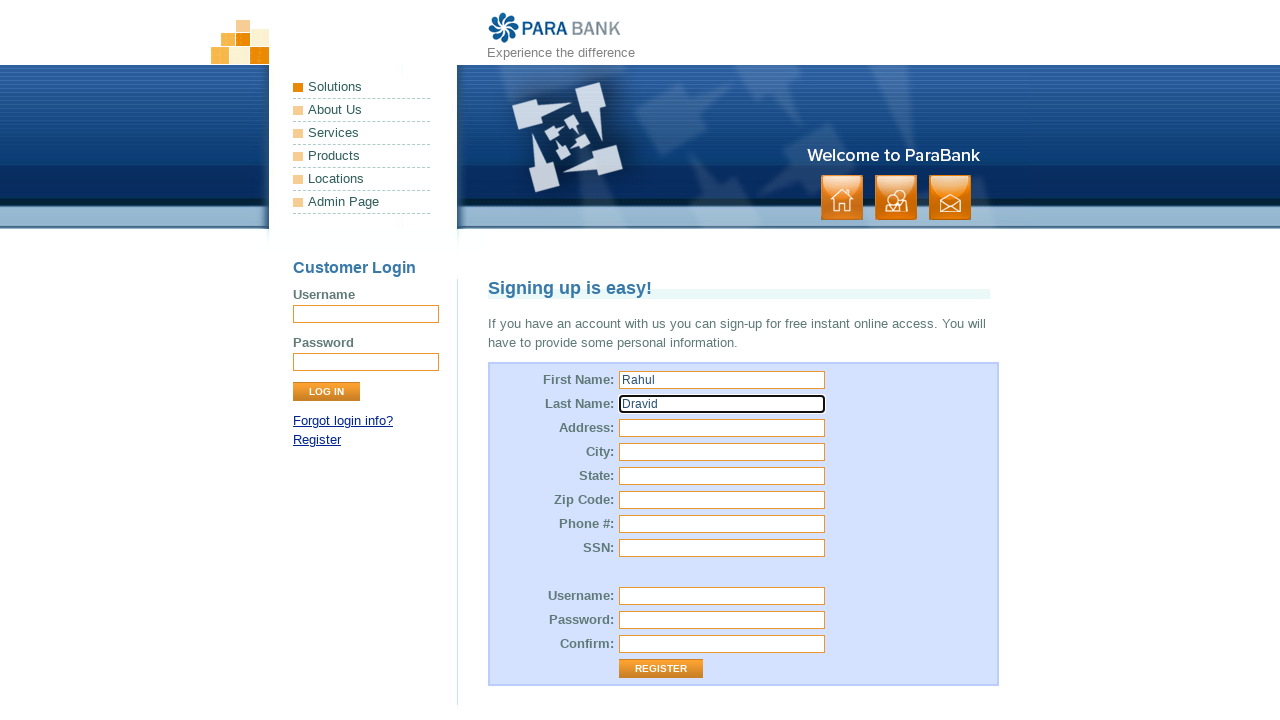

Filled street address field with 'charminar' on #customer\.address\.street
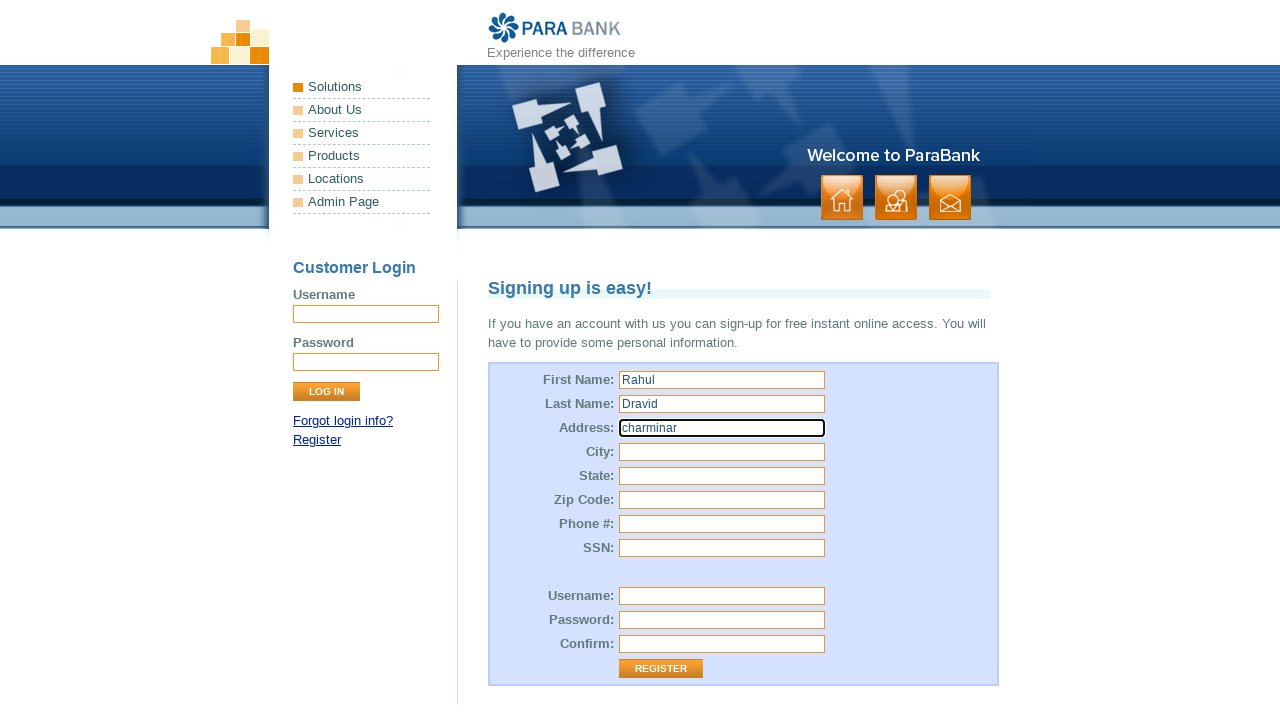

Filled city field with 'hyderabad' on #customer\.address\.city
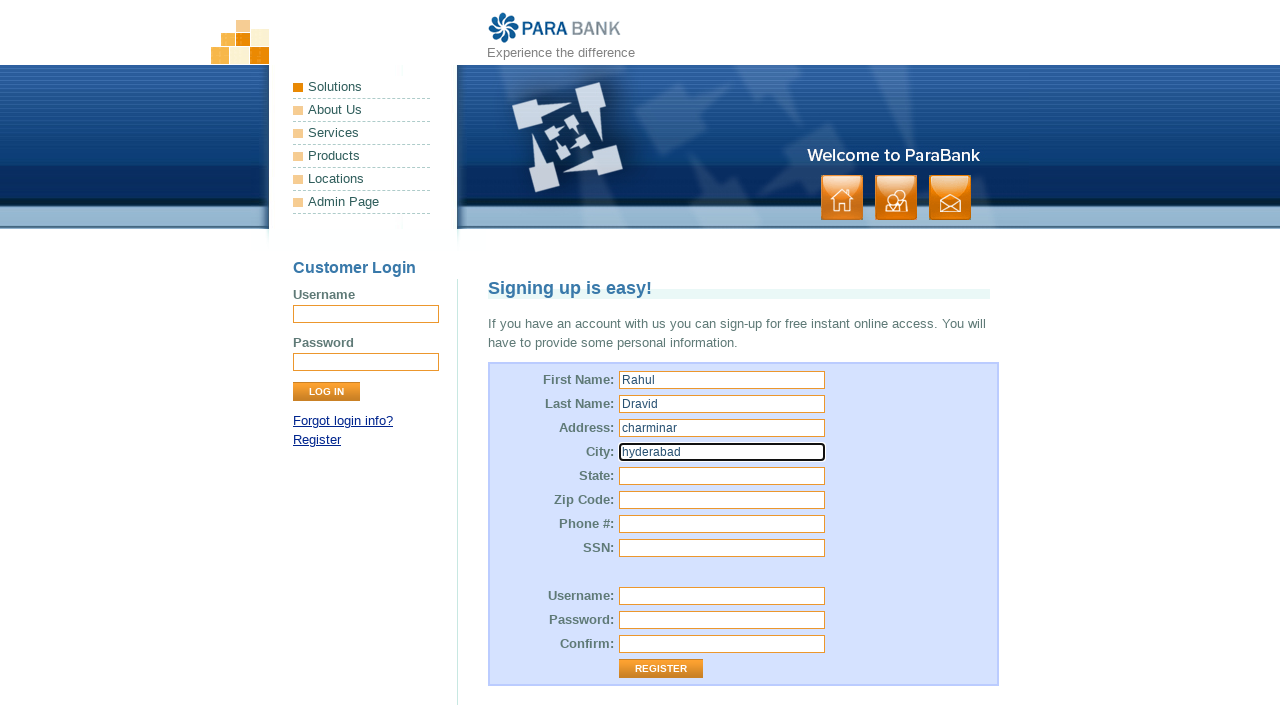

Filled state field with 'Andhra pradesh' on #customer\.address\.state
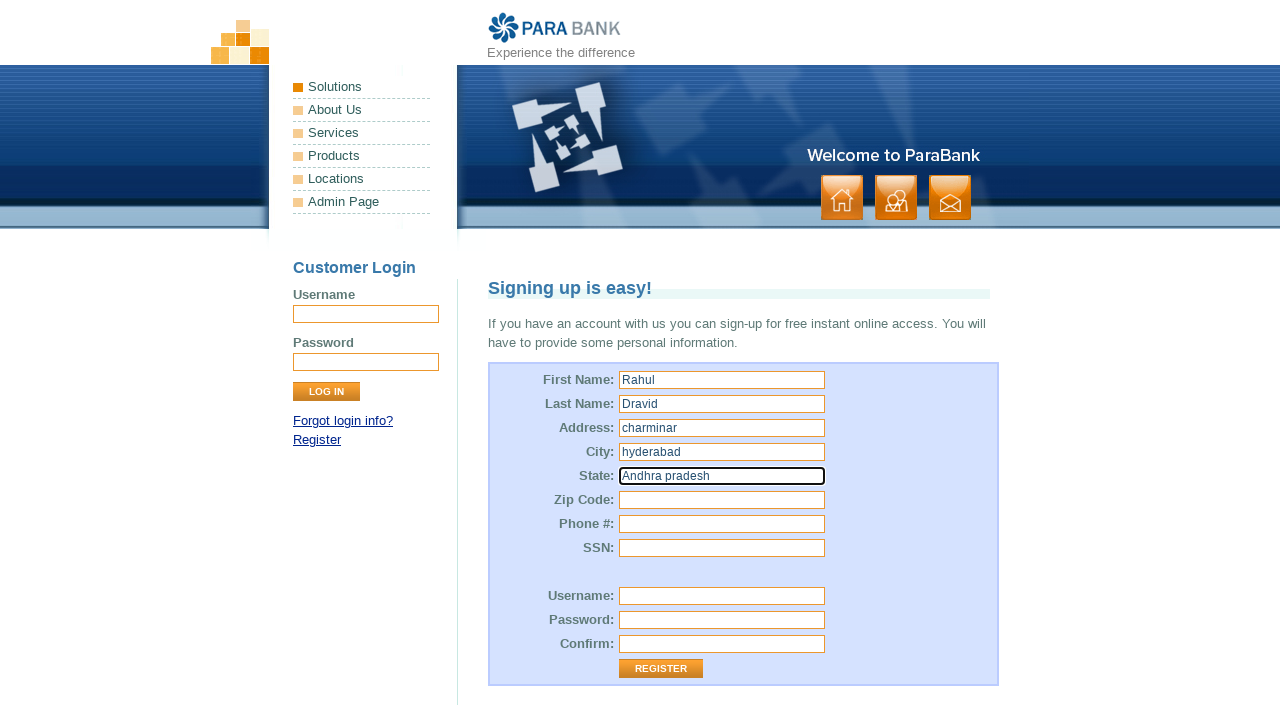

Filled zip code field with '222143' on #customer\.address\.zipCode
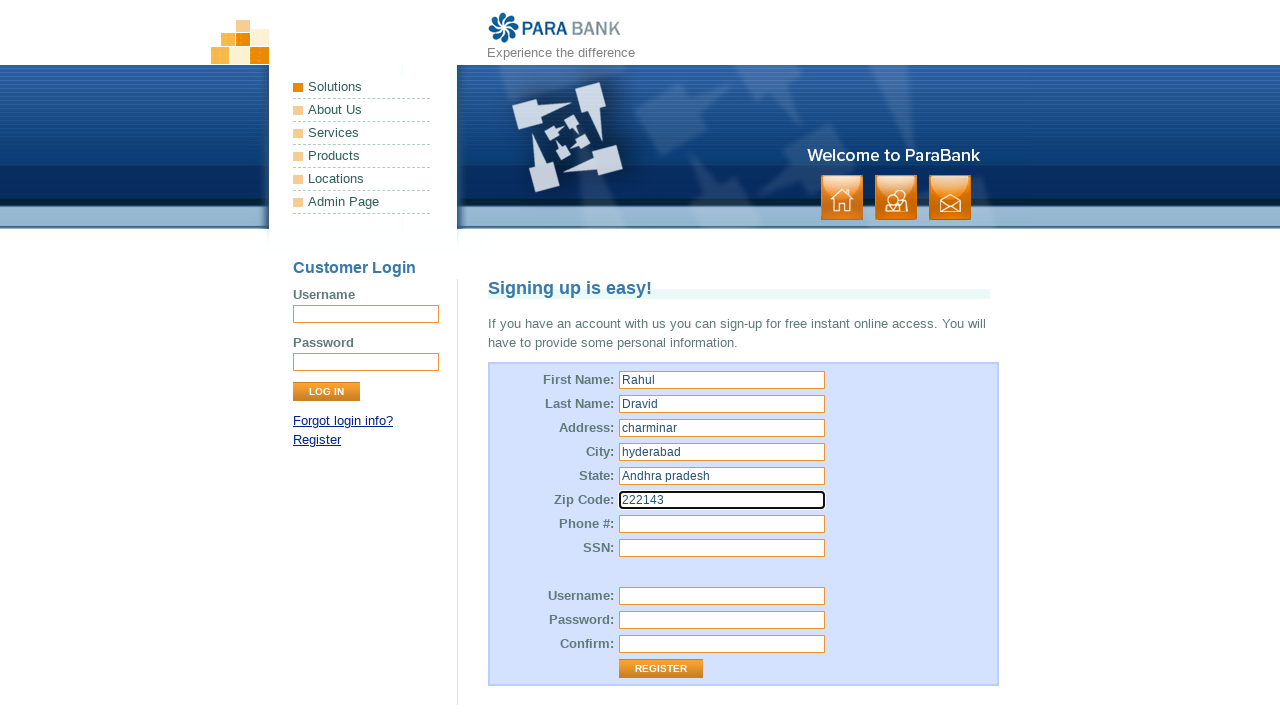

Filled phone number field with '9876543210' on #customer\.phoneNumber
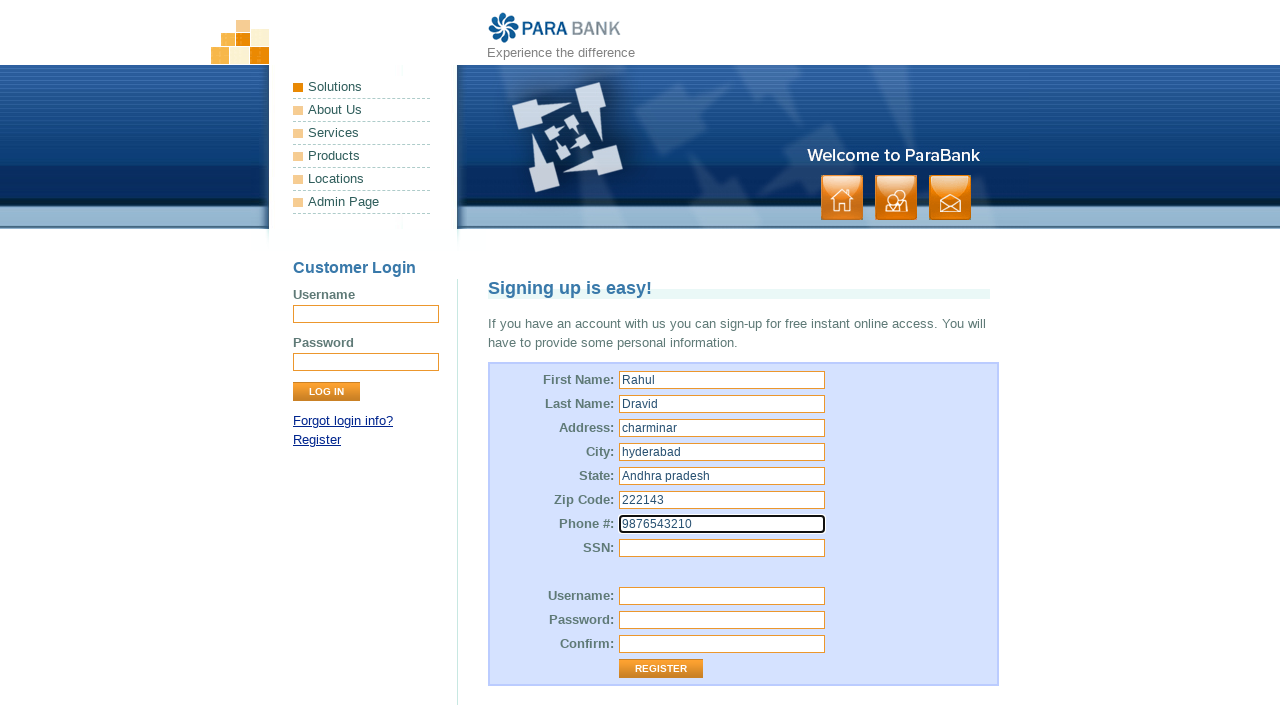

Filled SSN field with '332-25-45617' on #customer\.ssn
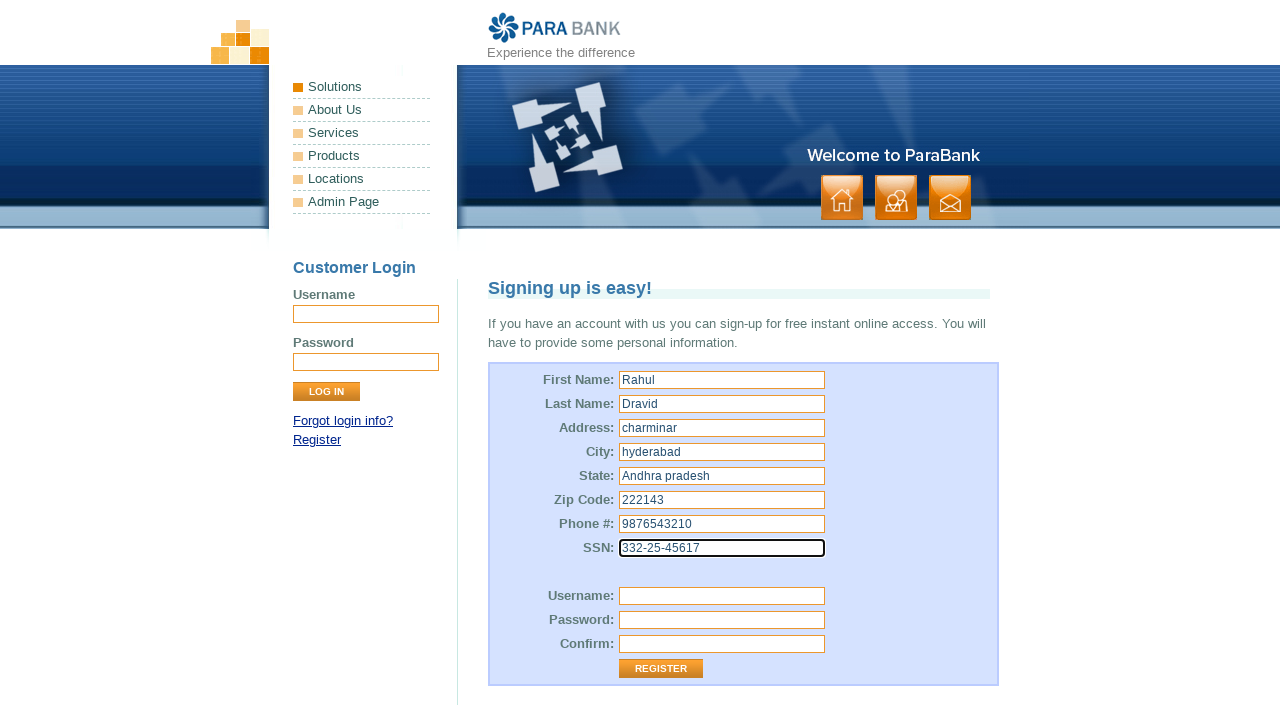

Filled username field with 'Rahul' on #customer\.username
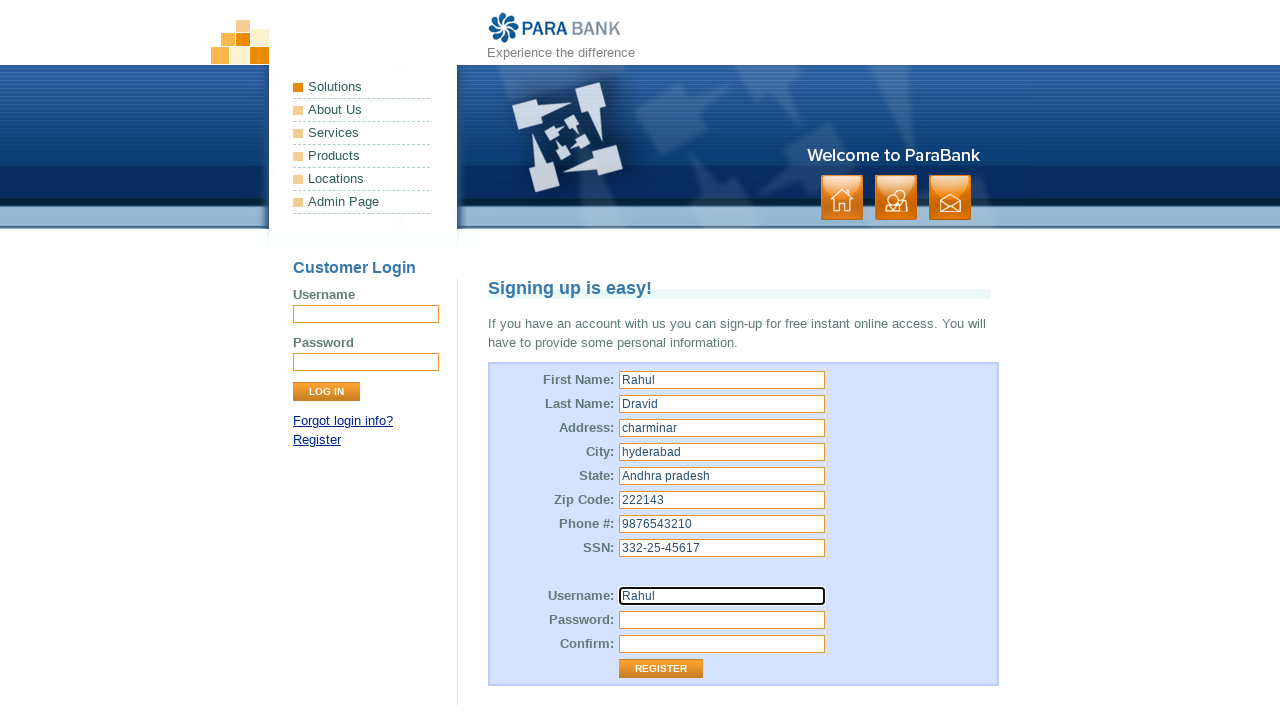

Filled password field with 'R@hul123' on #customer\.password
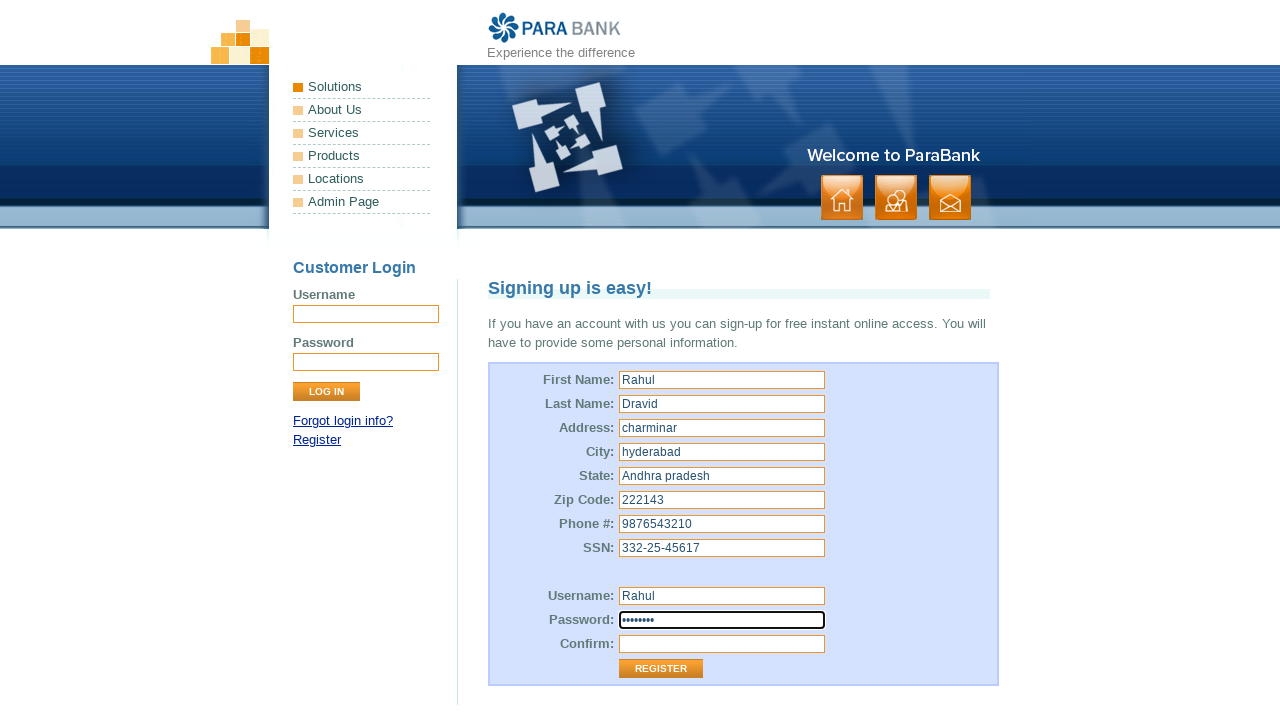

Filled repeated password field with mismatched password 'R@hl123' on #repeatedPassword
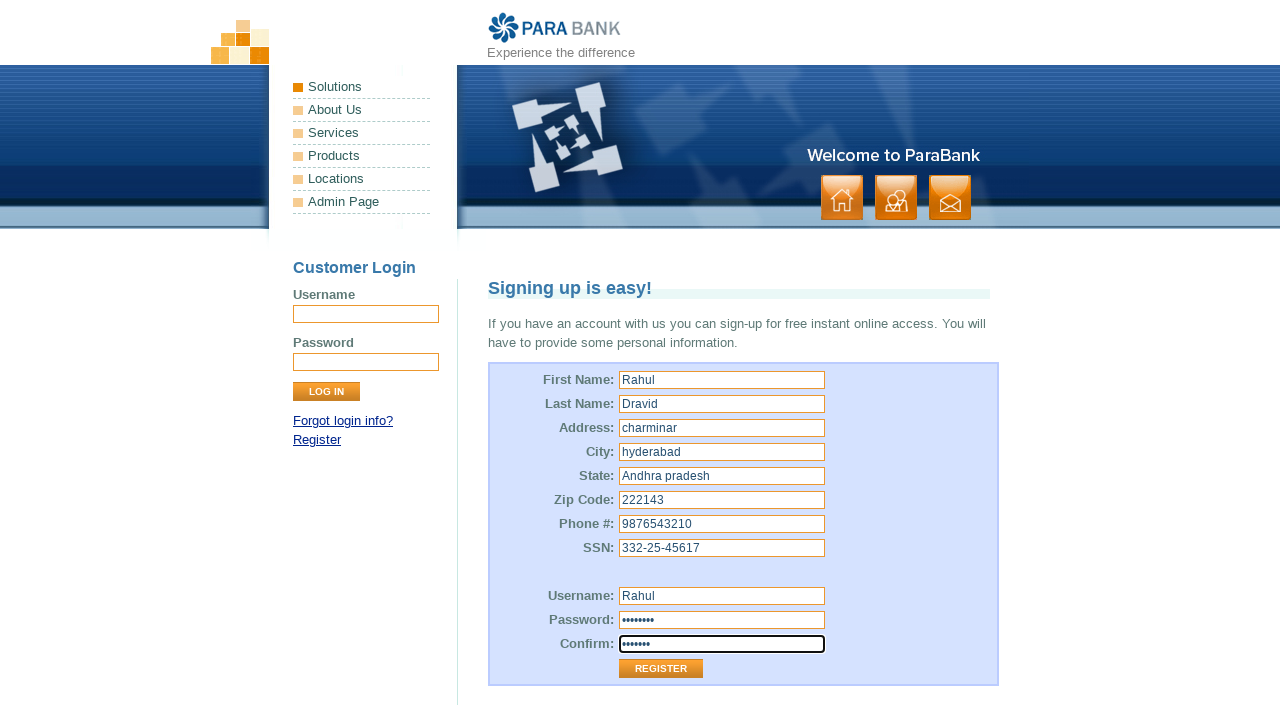

Clicked Register button to submit form at (661, 669) on input[value='Register']
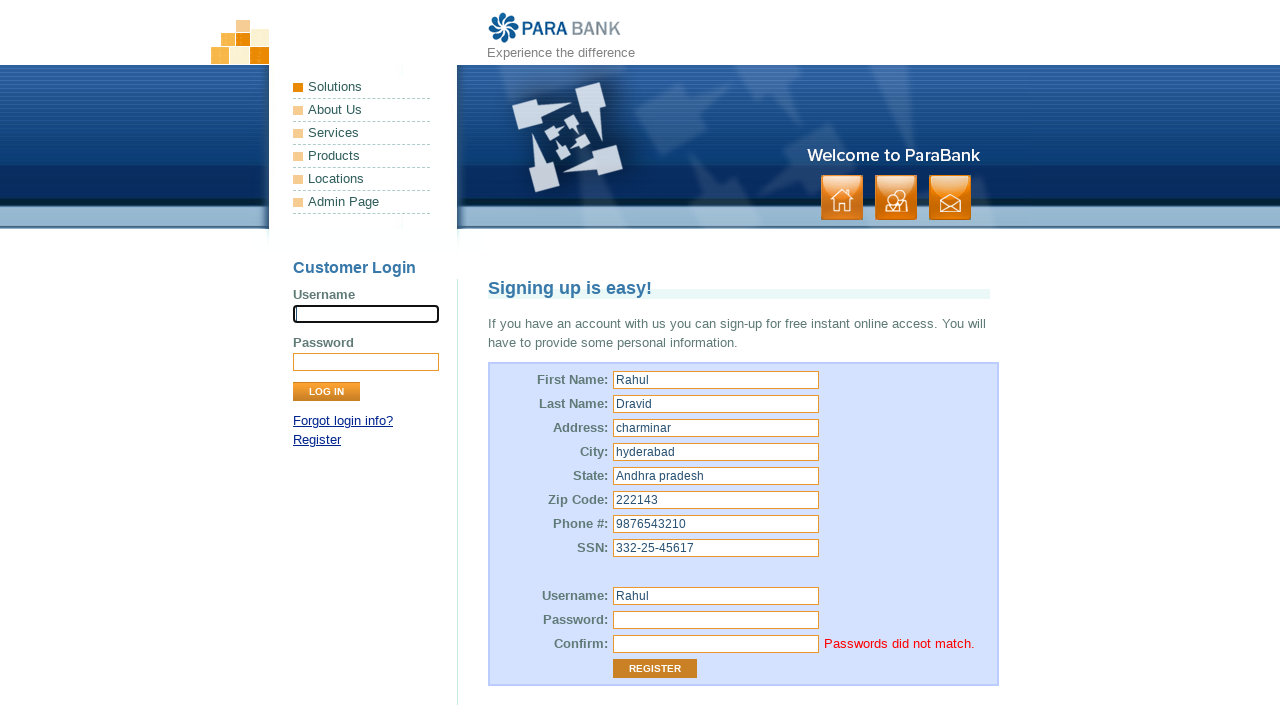

Password mismatch error message appeared
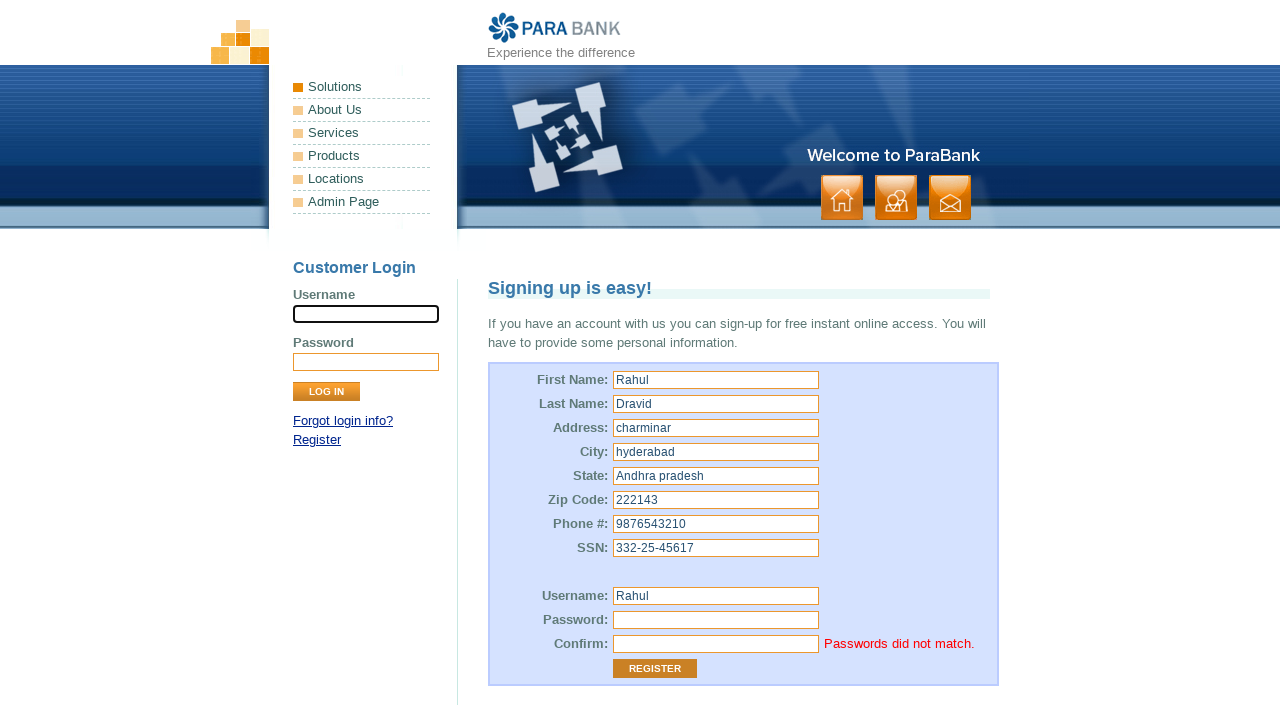

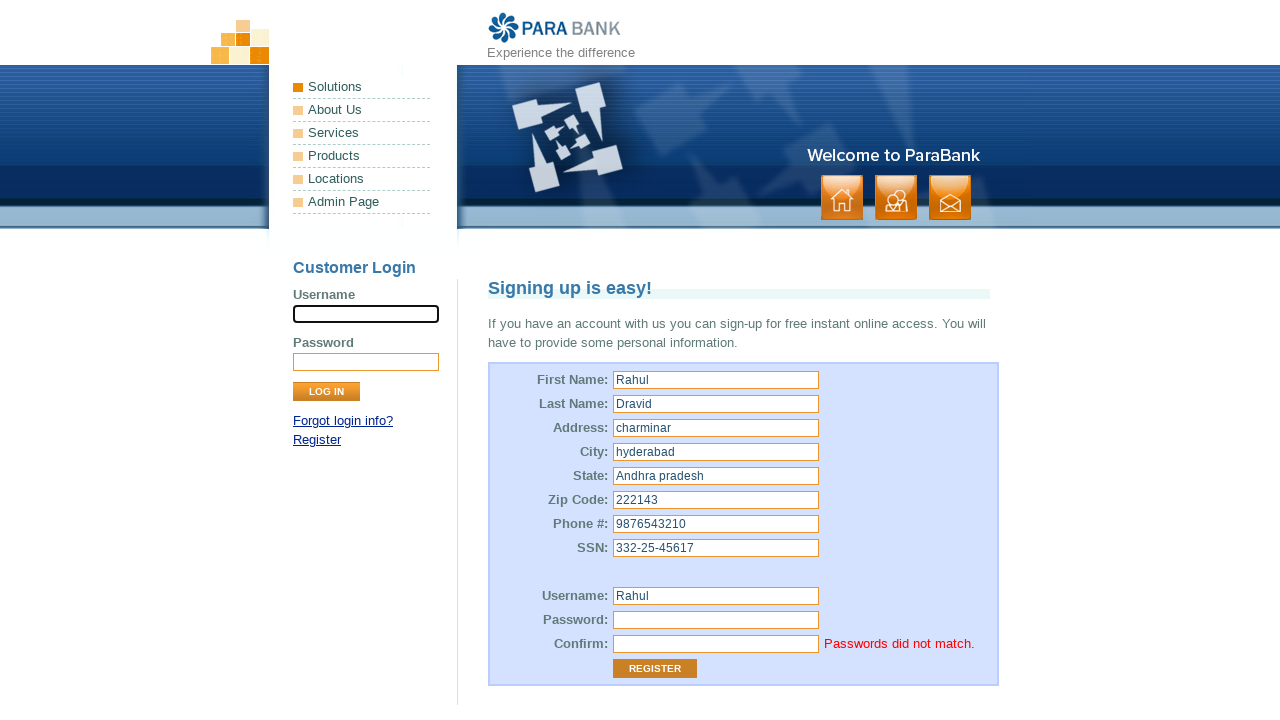